Navigates to the Rahul Shetty Academy Automation Practice page to validate element states (test appears incomplete with no actions after navigation)

Starting URL: https://rahulshettyacademy.com/AutomationPractice/

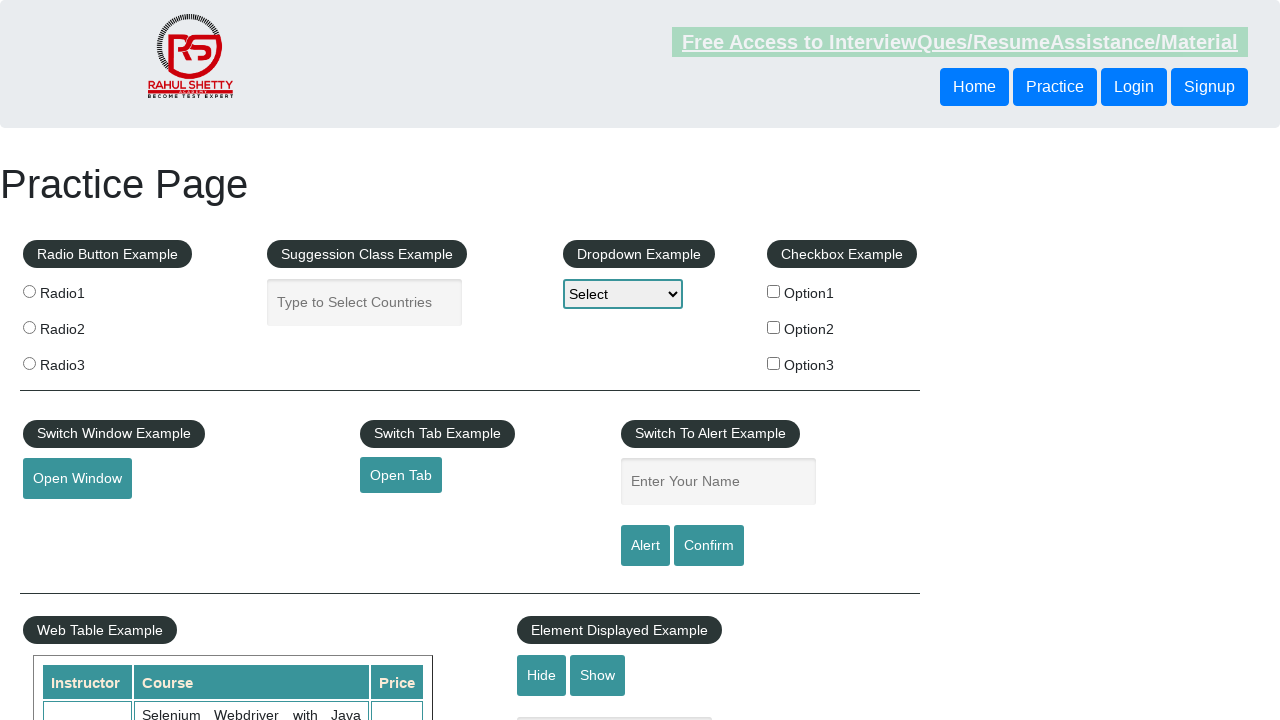

Navigated to Rahul Shetty Academy Automation Practice page and waited for DOM to be fully loaded
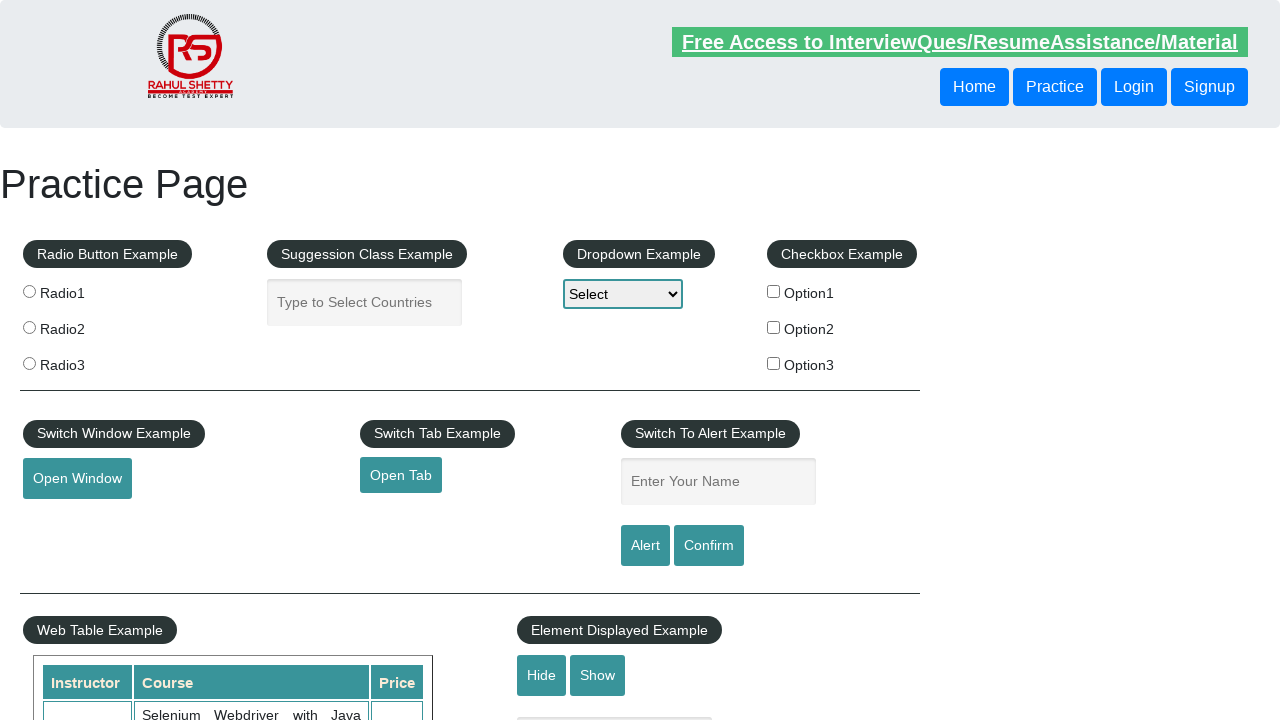

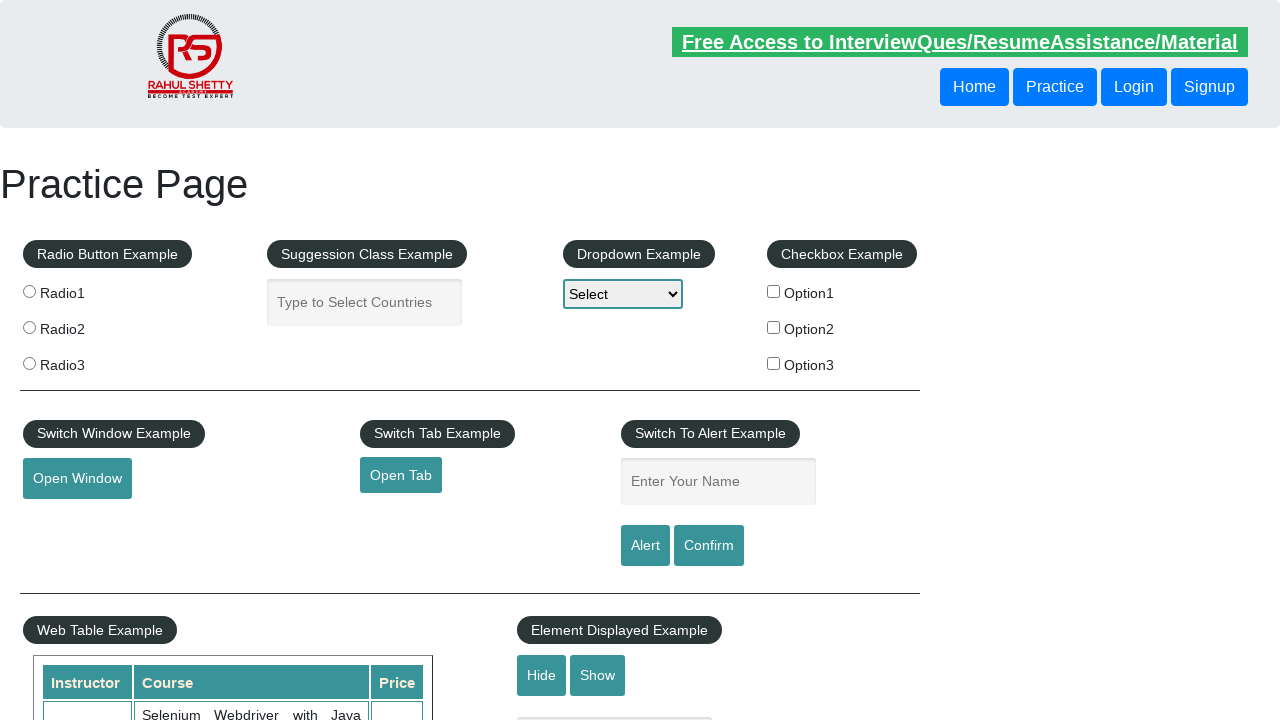